Tests that clicking the login button without filling any fields displays an error message indicating username is required

Starting URL: https://www.saucedemo.com/

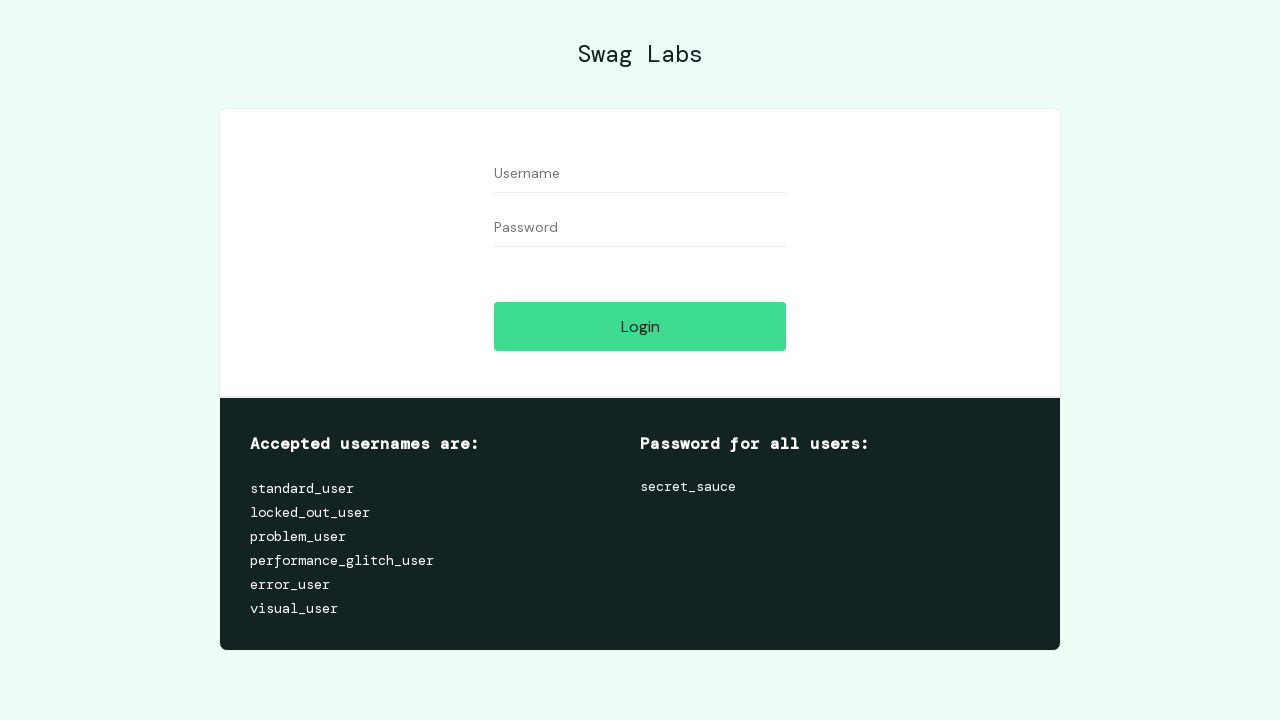

Navigated to Sauce Demo login page
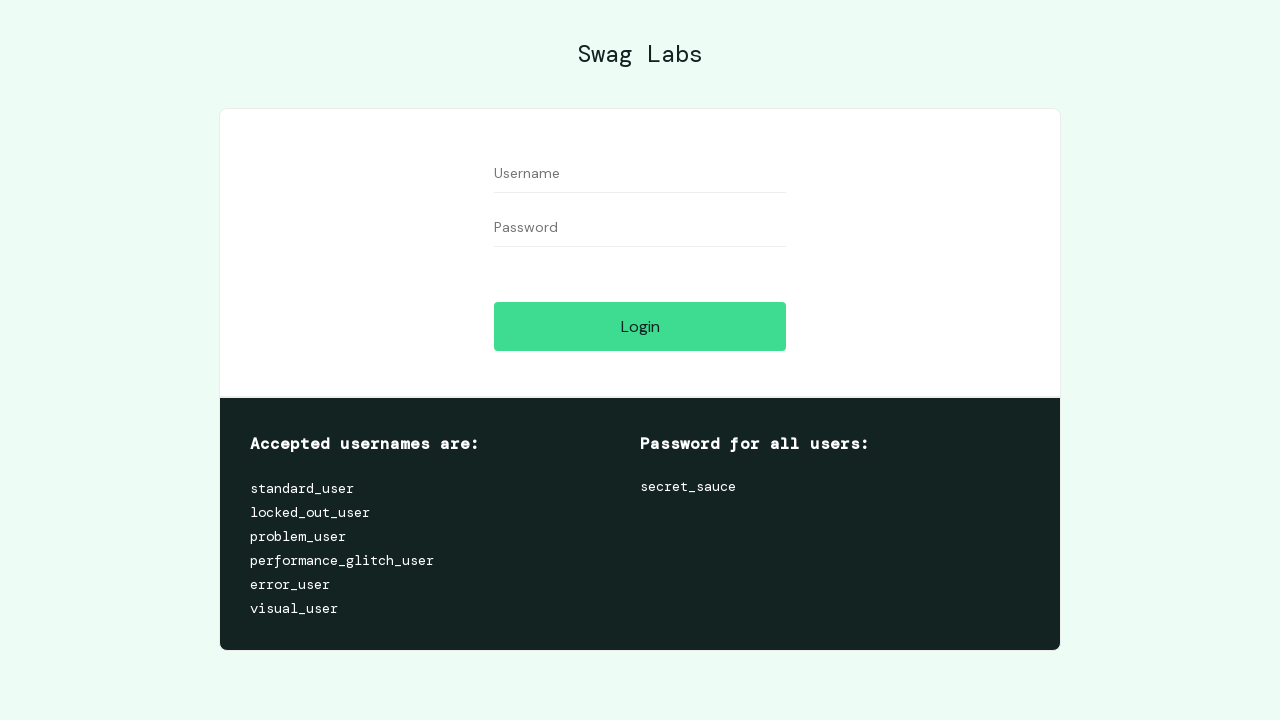

Clicked login button without filling any fields at (640, 326) on [name='login-button']
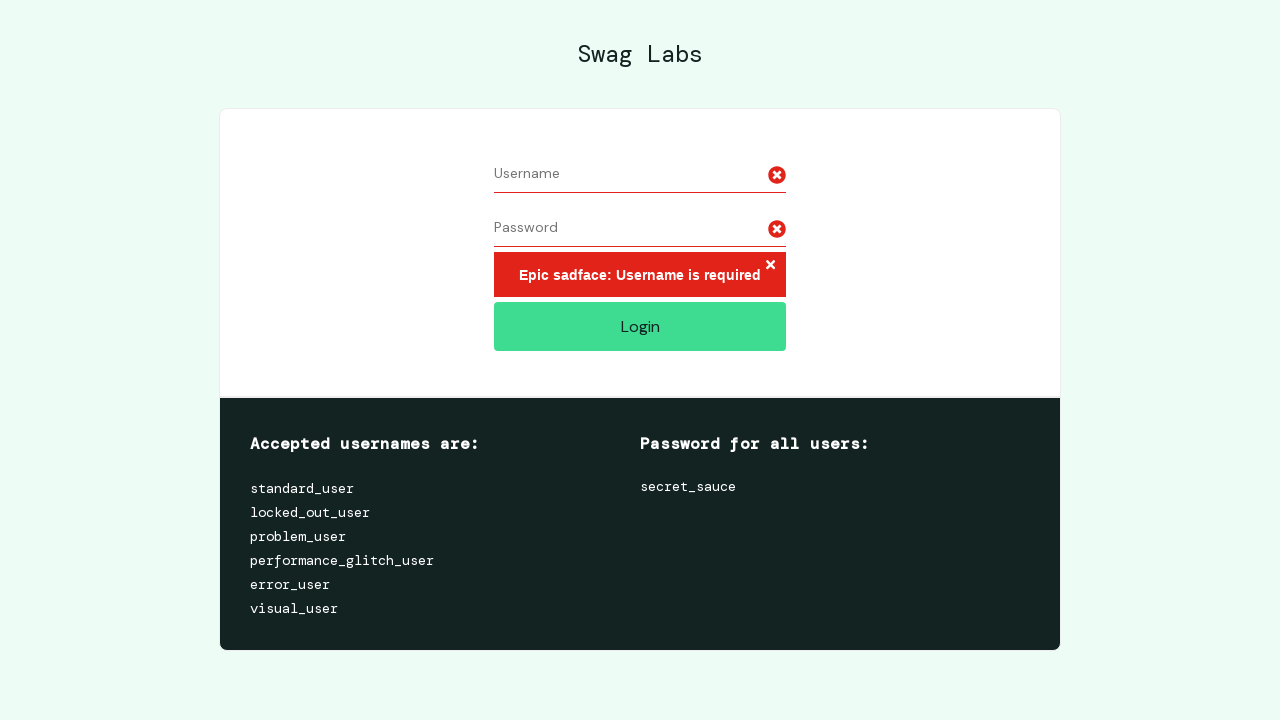

Error message appeared indicating username is required
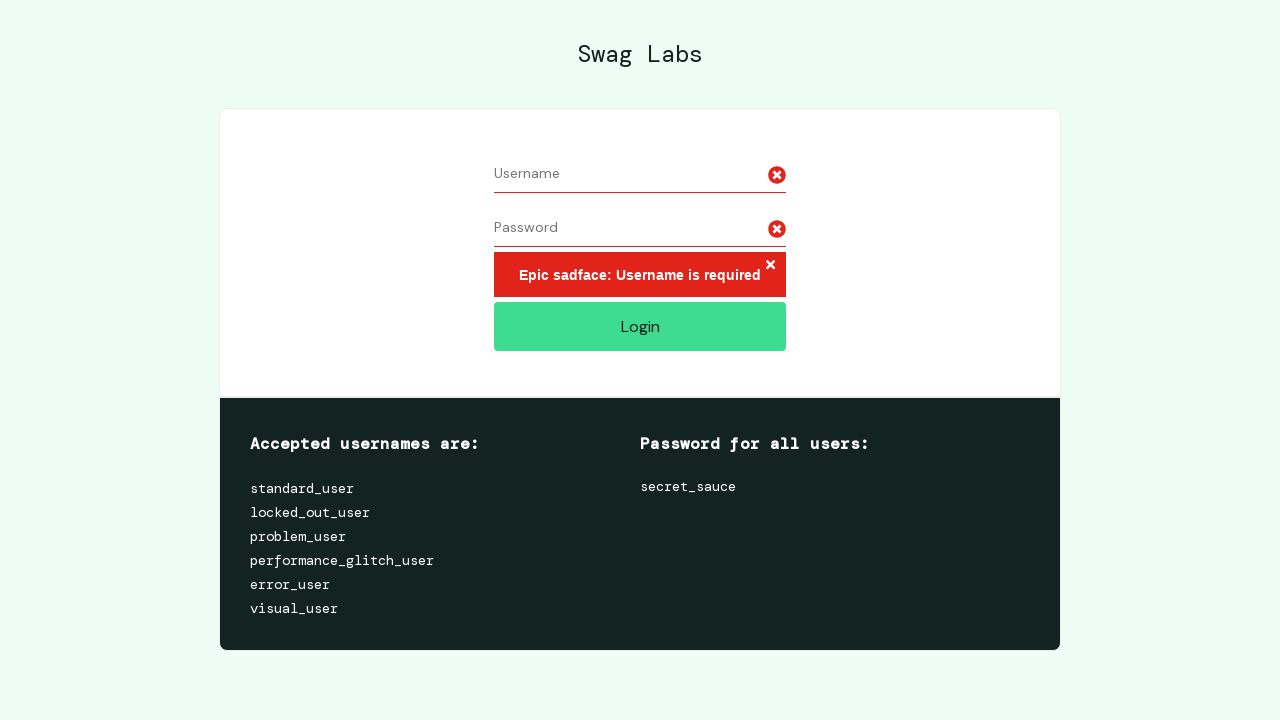

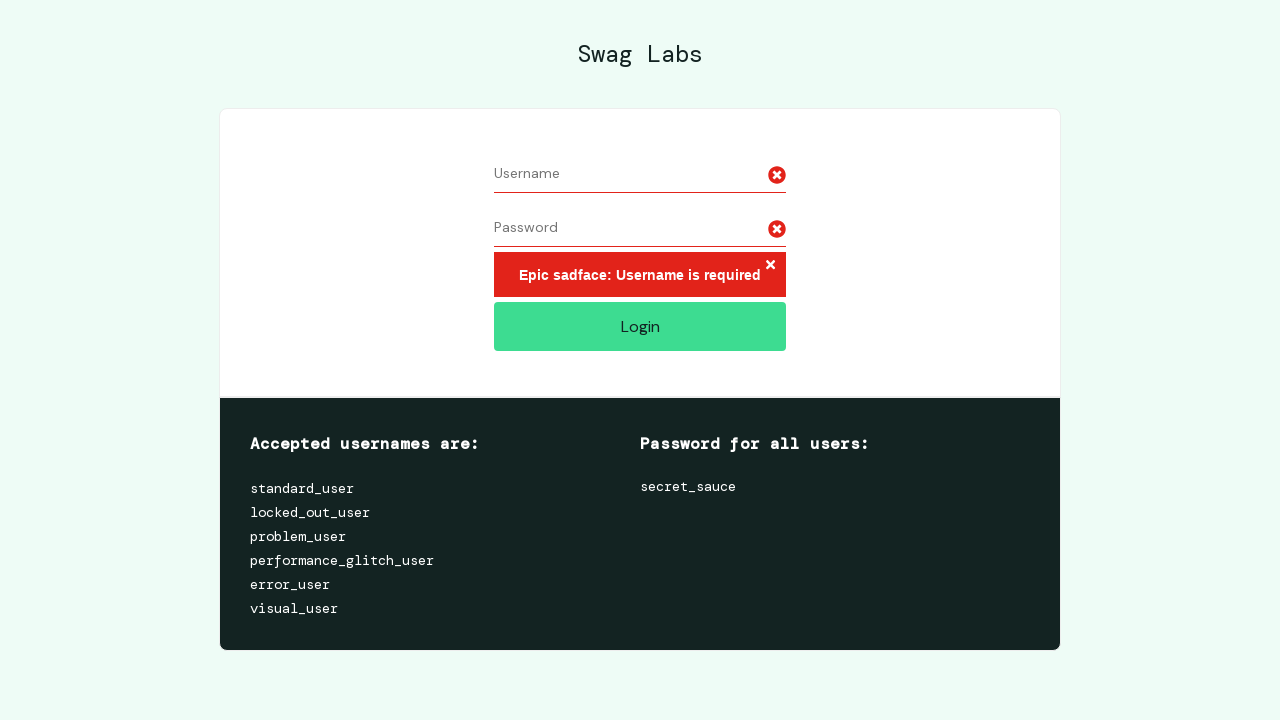